Tests e-commerce functionality by navigating to laptops category, selecting the first product, adding it to cart, and verifying it appears in the cart

Starting URL: https://www.demoblaze.com

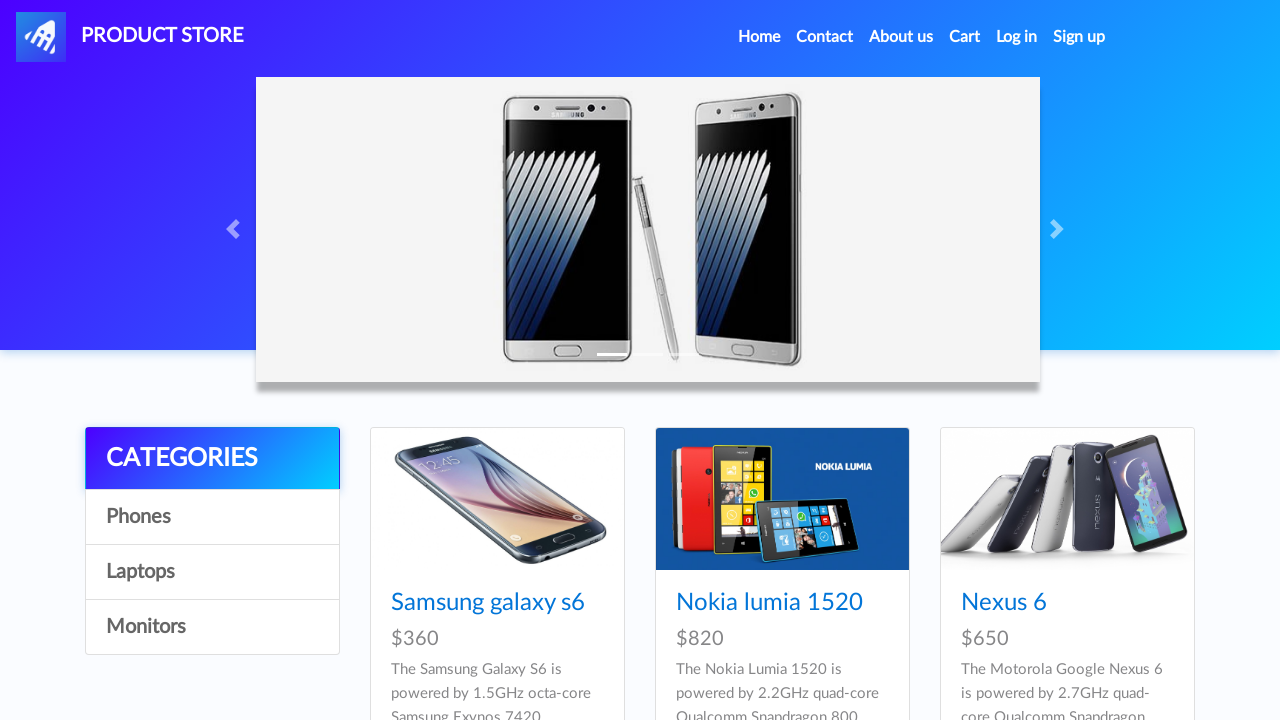

Clicked on Laptops category at (212, 572) on text=Laptops
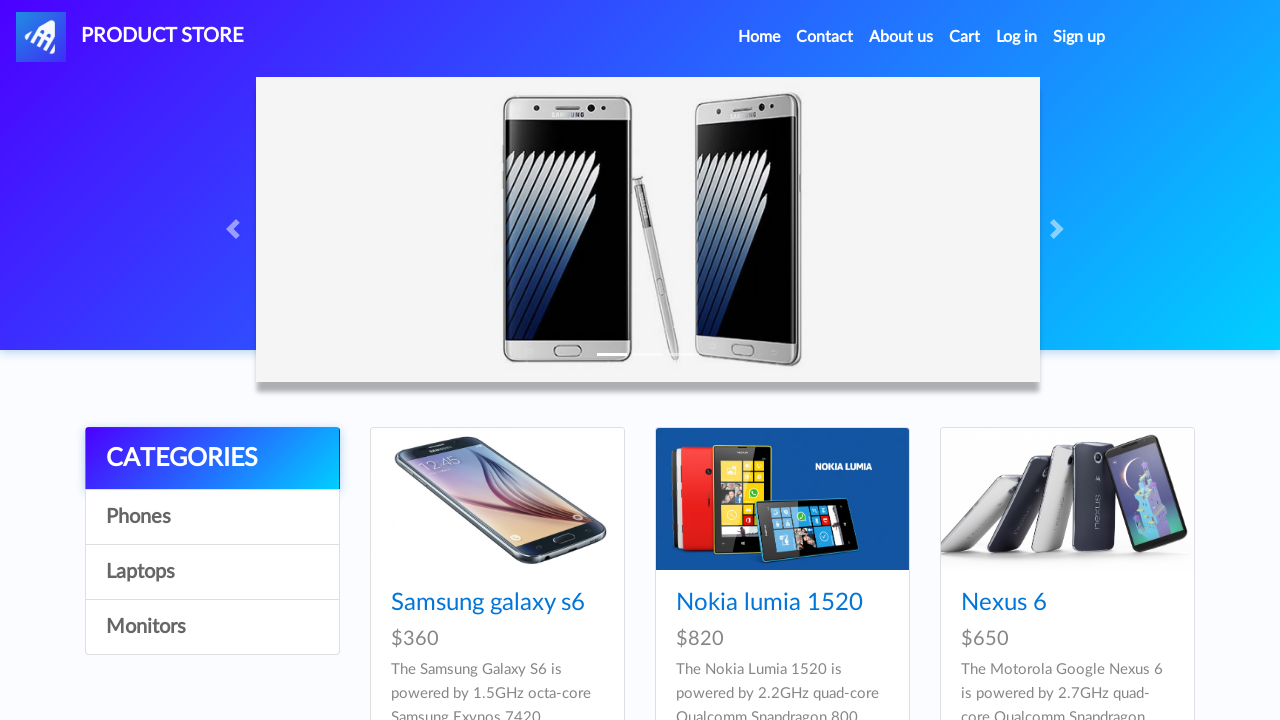

Product list loaded
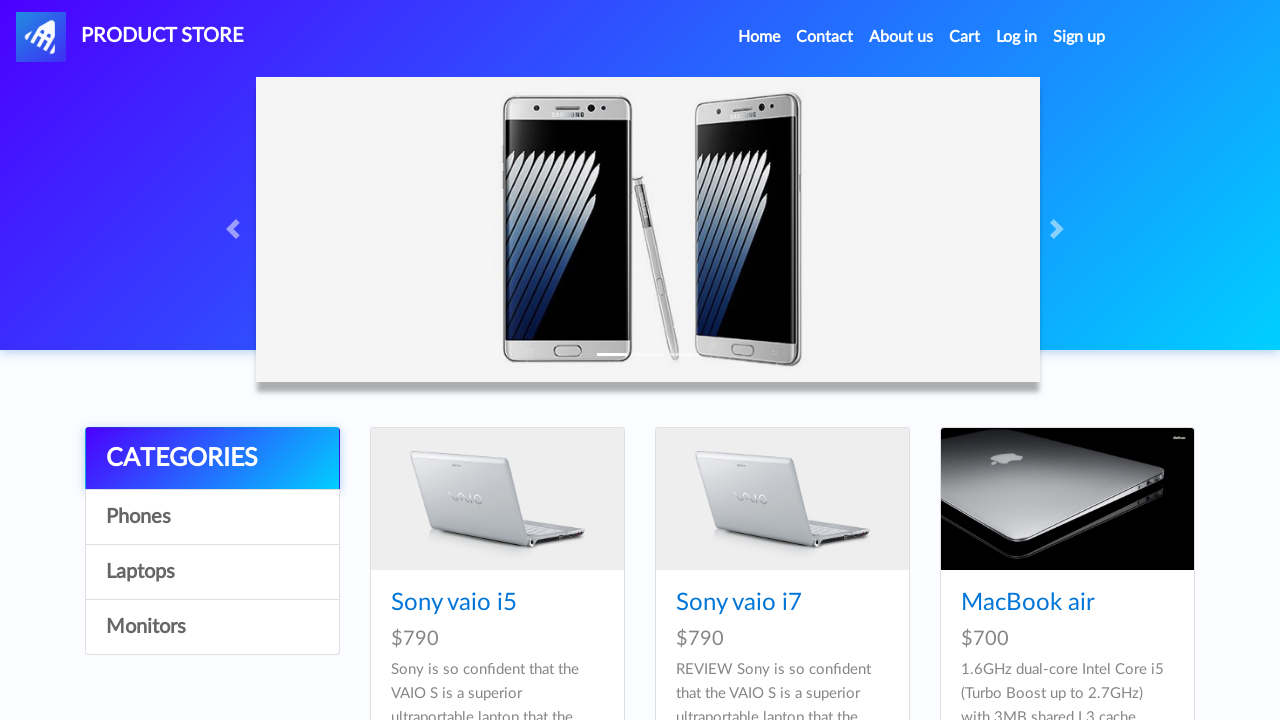

Clicked on first laptop product at (454, 603) on .hrefch >> nth=0
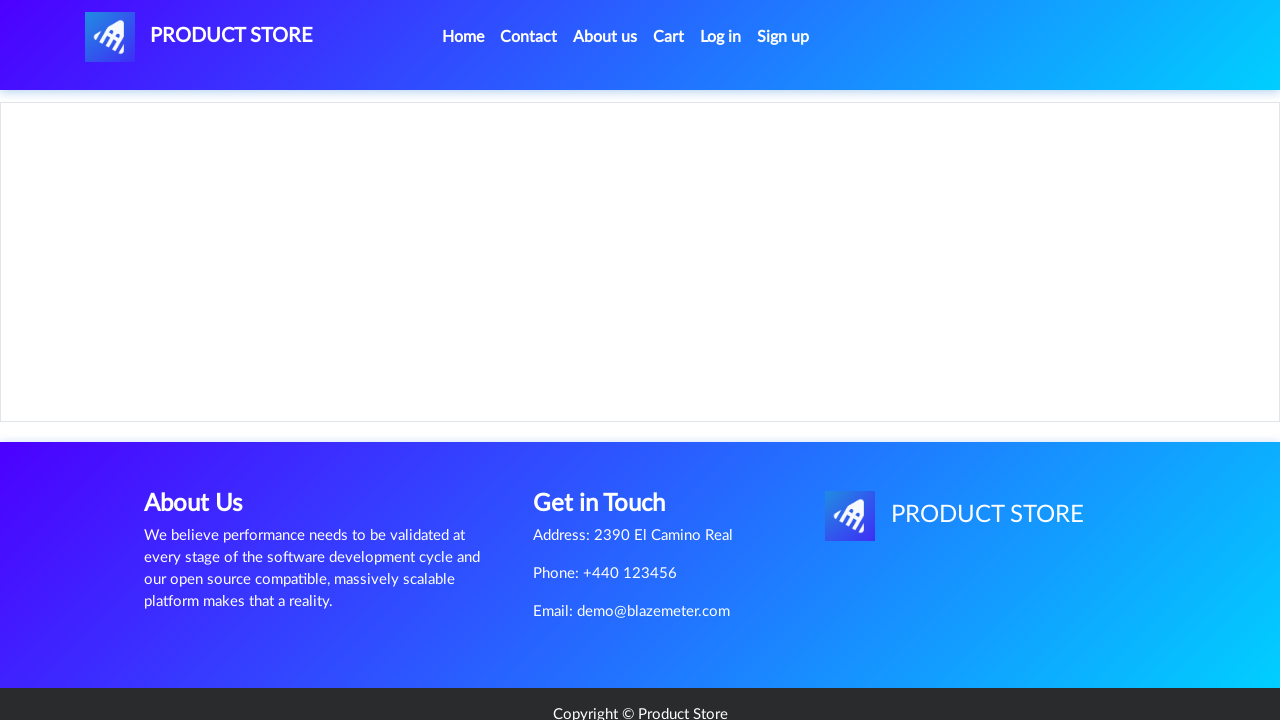

Product details page loaded
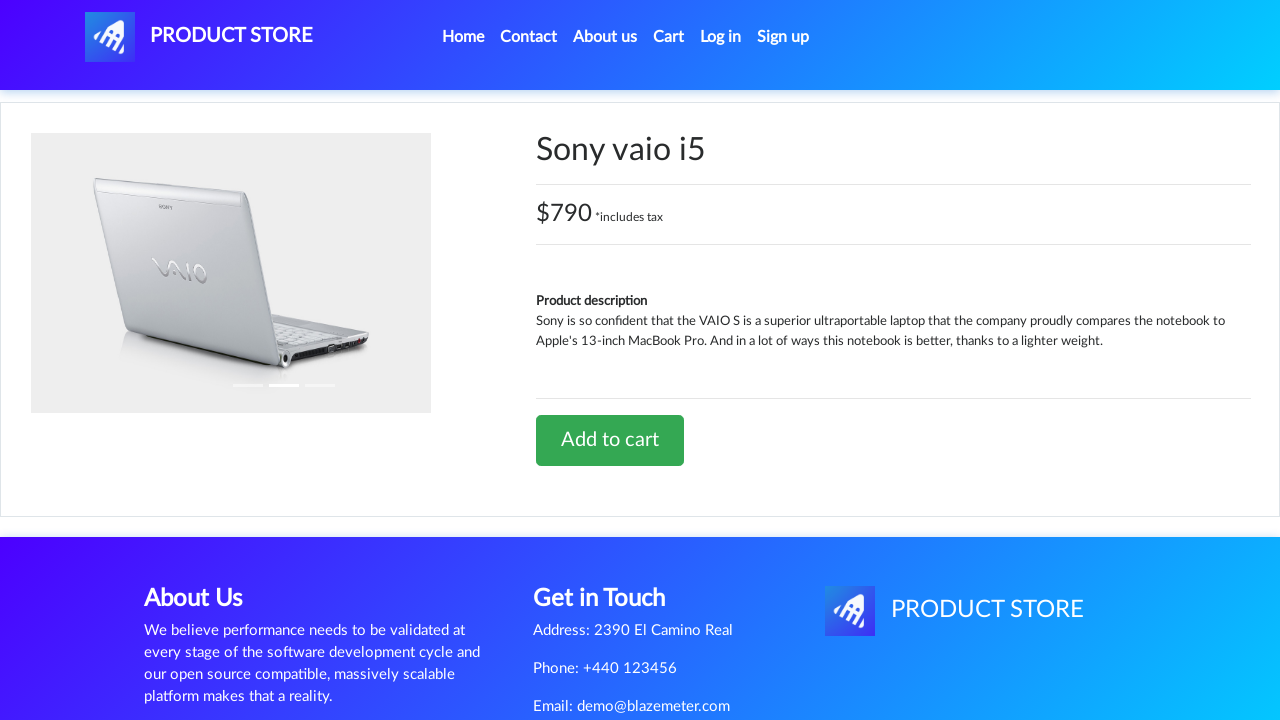

Clicked Add to cart button at (610, 440) on text=Add to cart
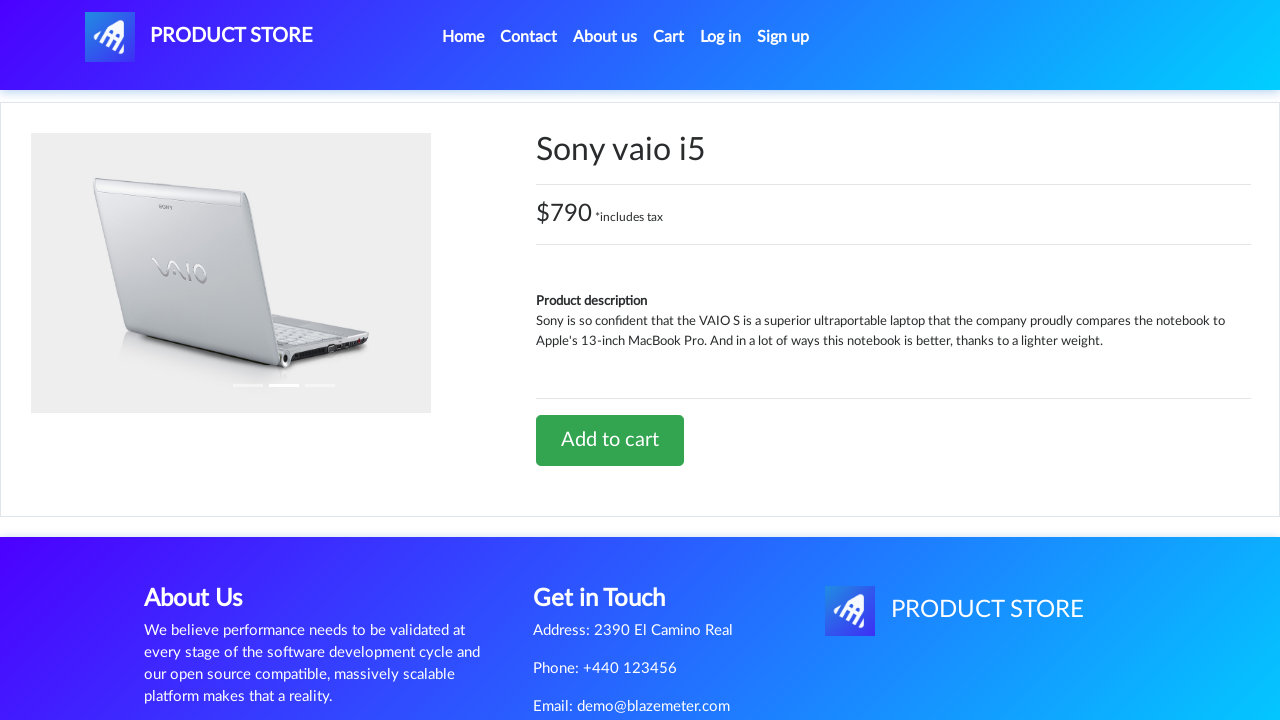

Alert dialog accepted
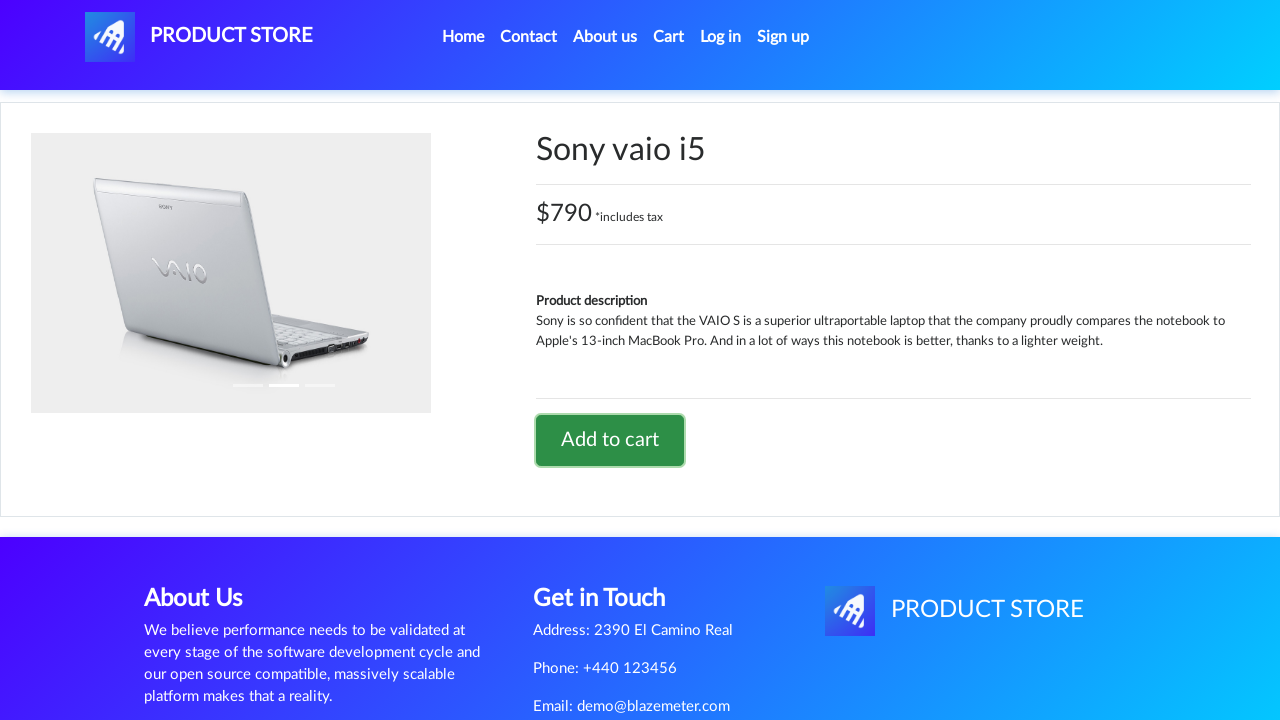

Navigated to cart at (669, 37) on text=Cart
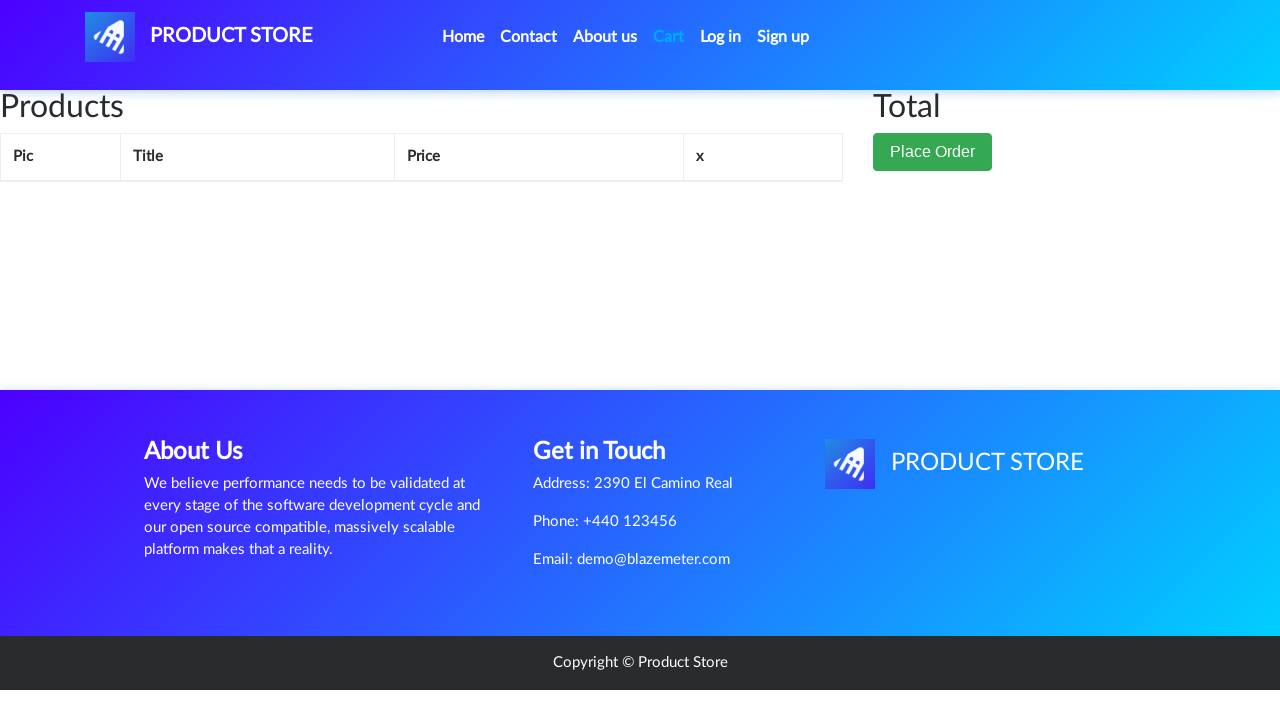

Cart items loaded and product verified in cart
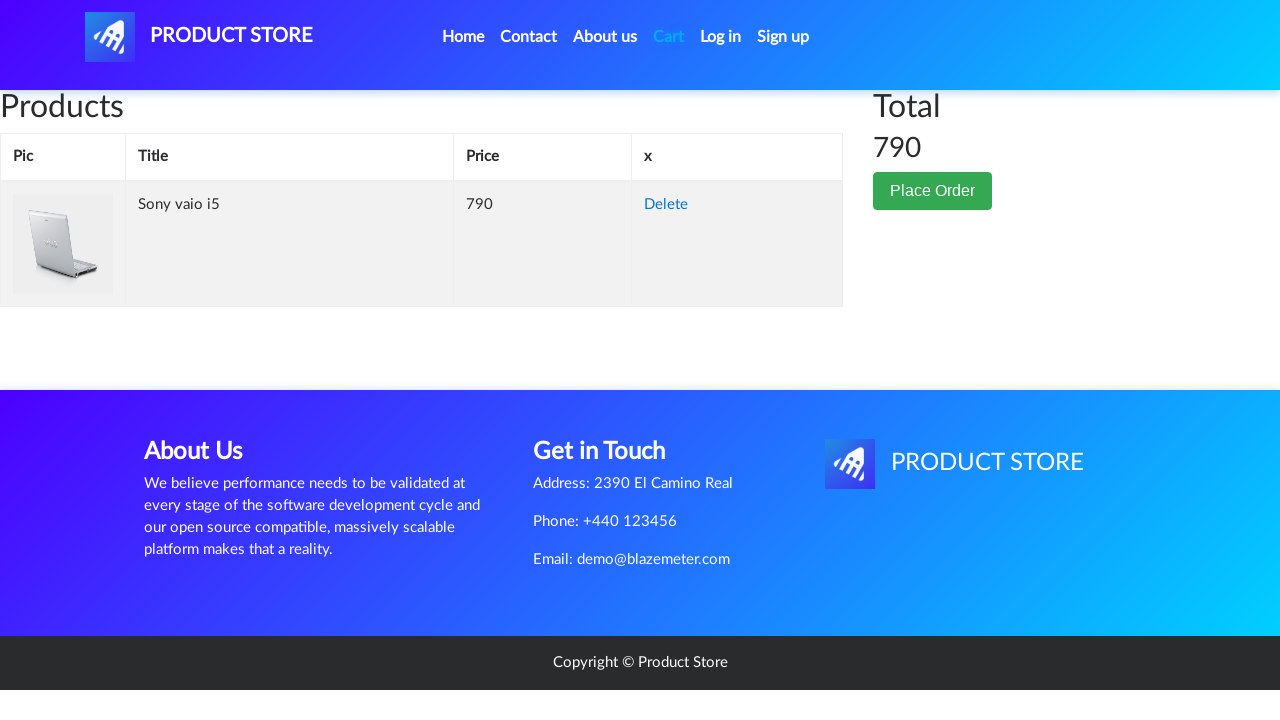

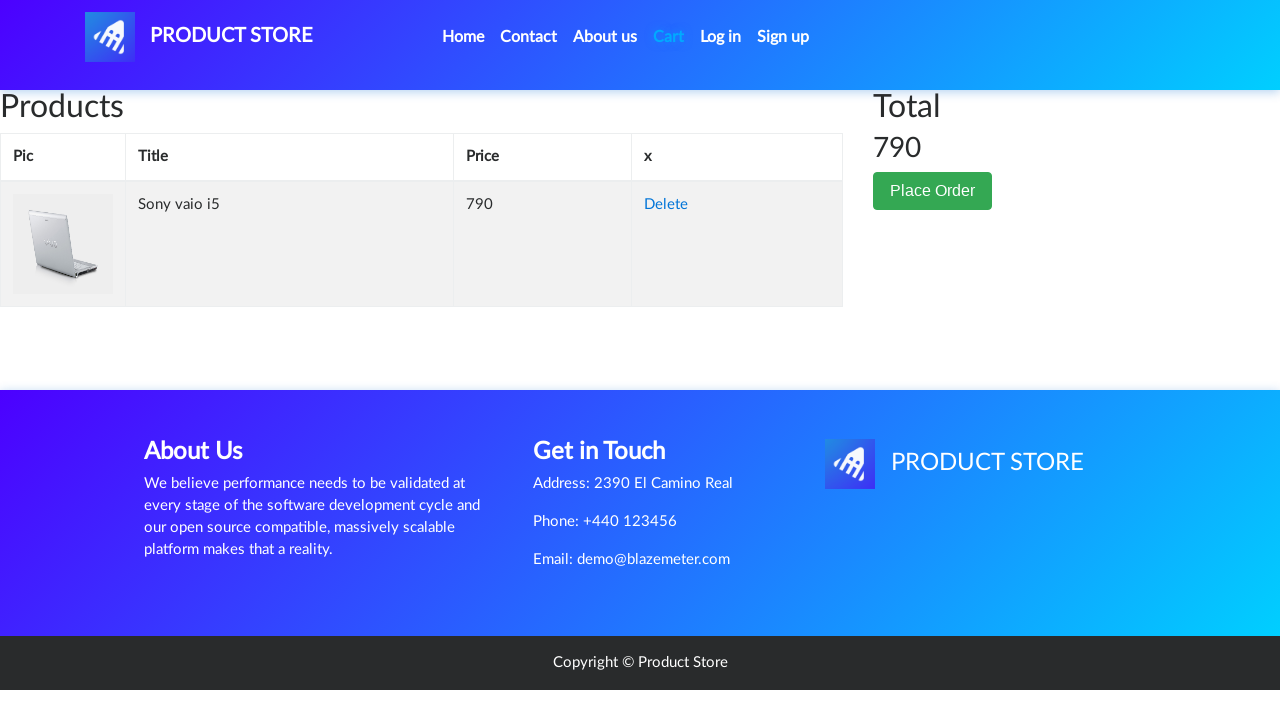